Tests unhandled confirmation alert behavior with accept setting by clicking the JS Confirm button and then clicking on the result element

Starting URL: https://the-internet.herokuapp.com/javascript_alerts

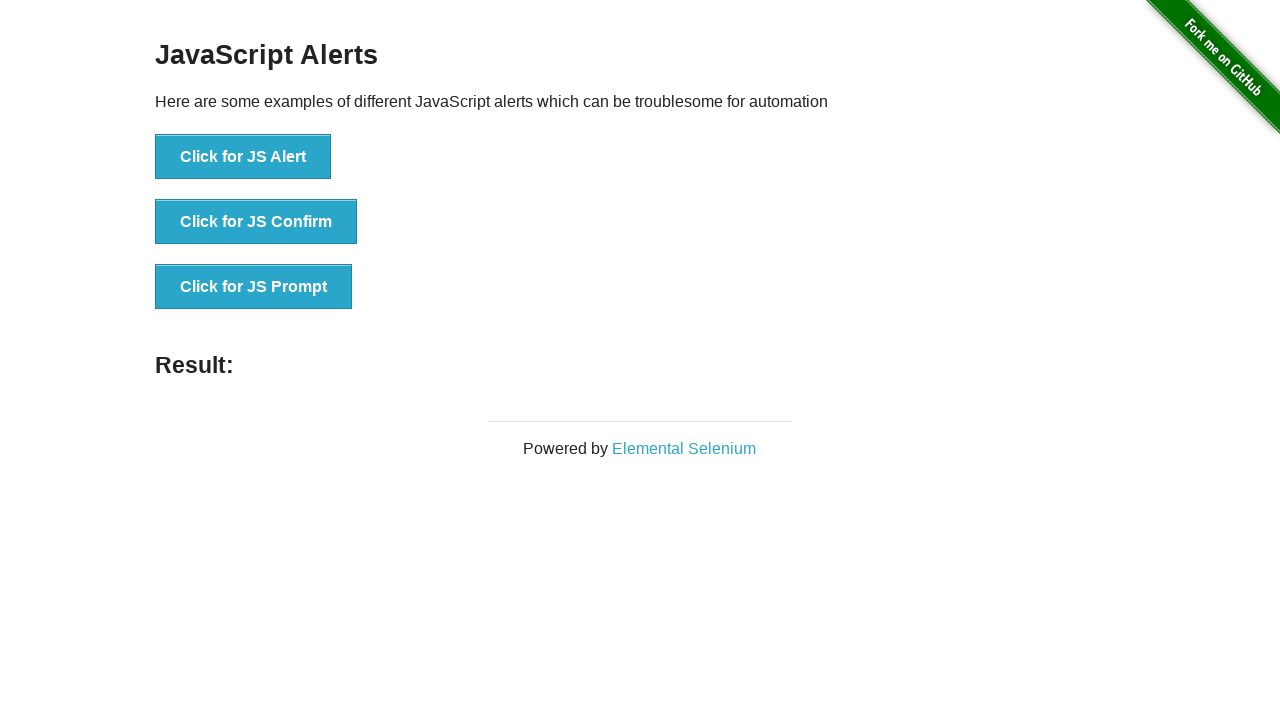

Clicked the JS Confirm button to trigger confirmation alert at (256, 222) on xpath=//button[text()='Click for JS Confirm']
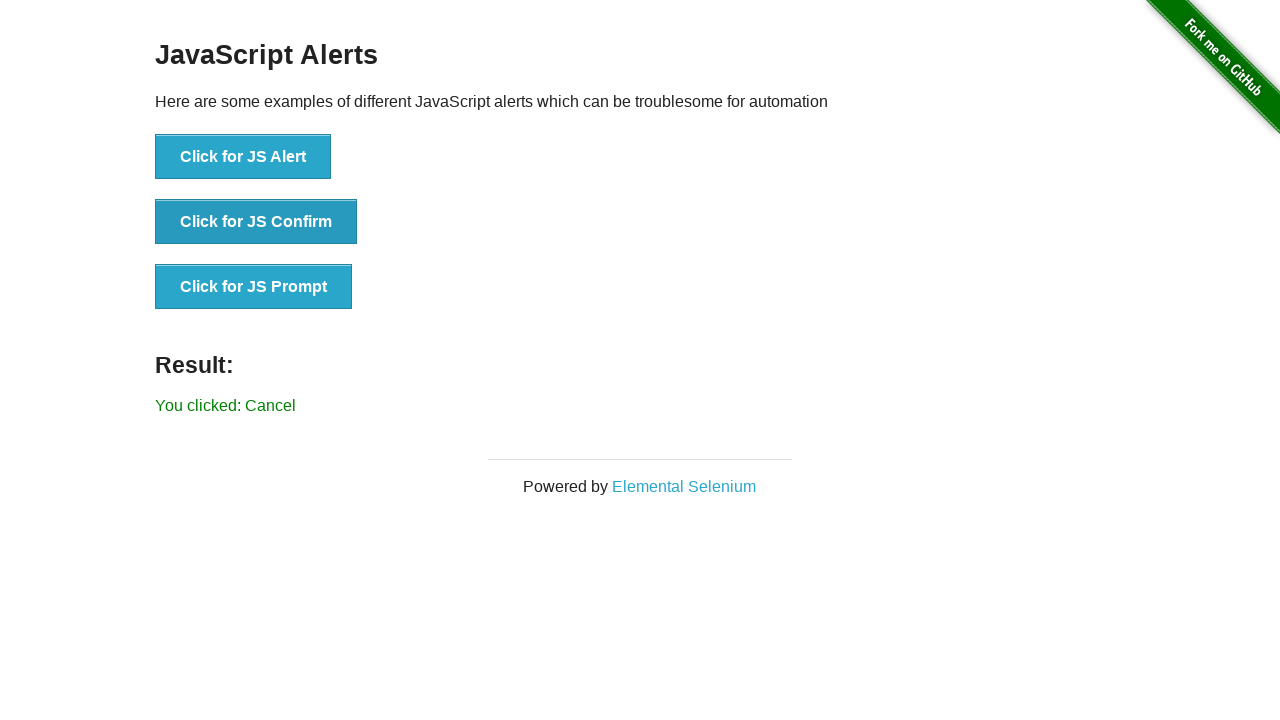

Set up dialog handler to accept confirmation alert
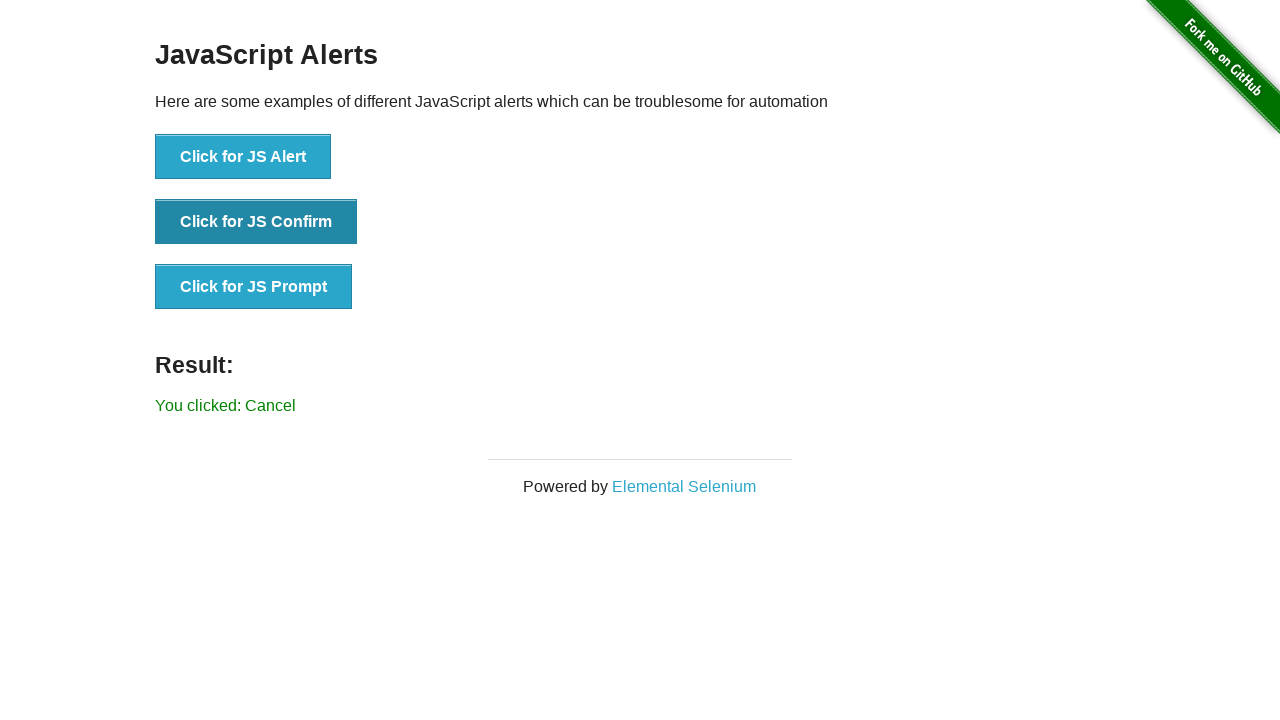

Clicked on result element to verify unhandled confirmation was accepted at (640, 406) on xpath=//p[@id='result']
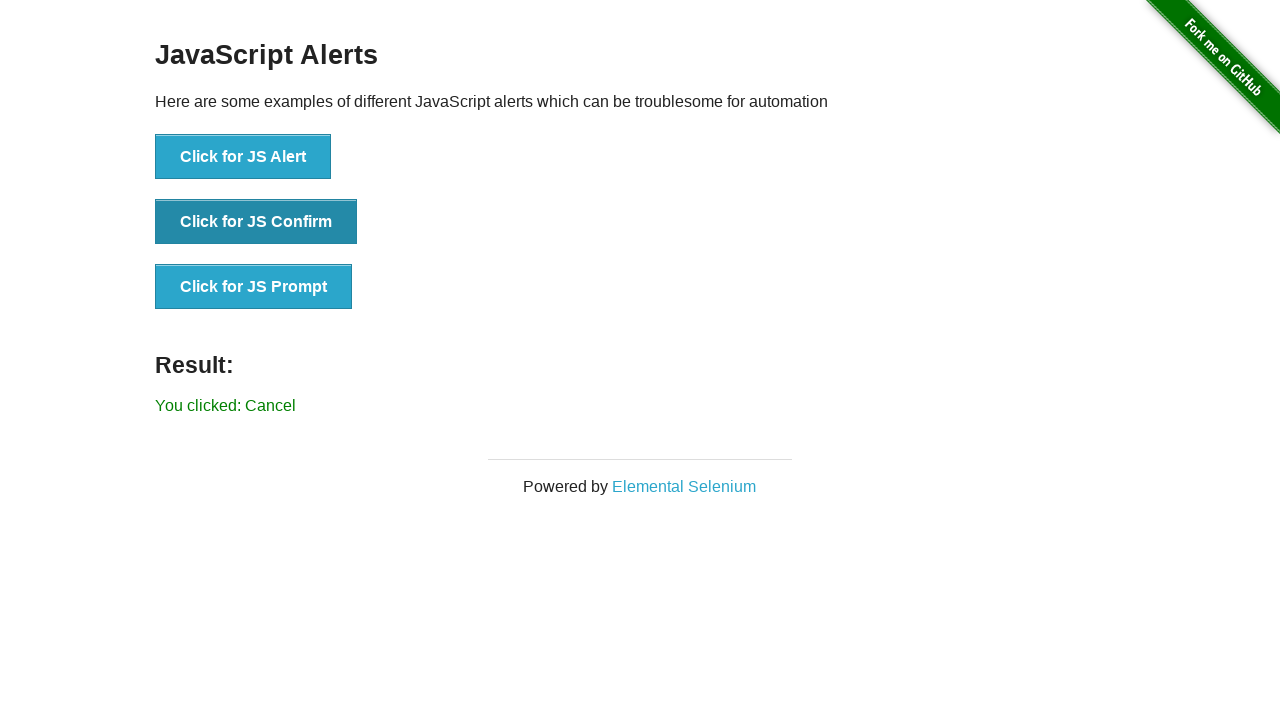

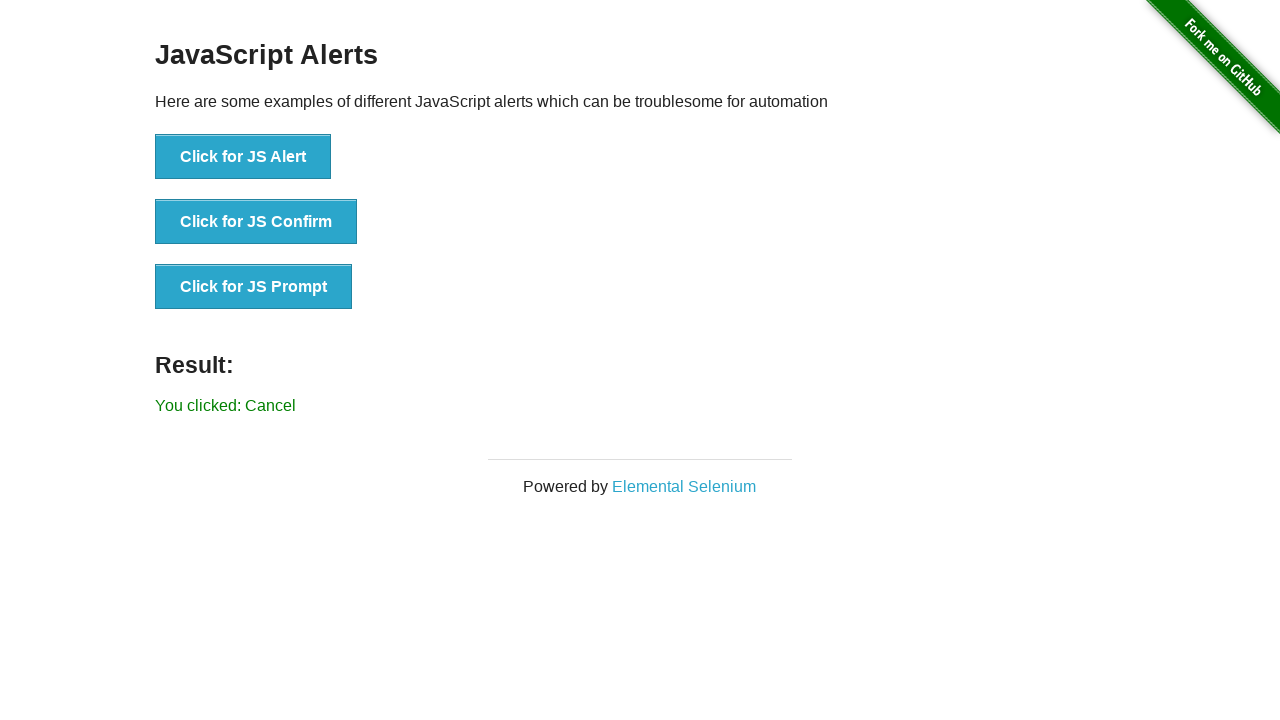